Clicks on Submit New Language menu and verifies the submenu item displays "Submit New Language"

Starting URL: https://www.99-bottles-of-beer.net/

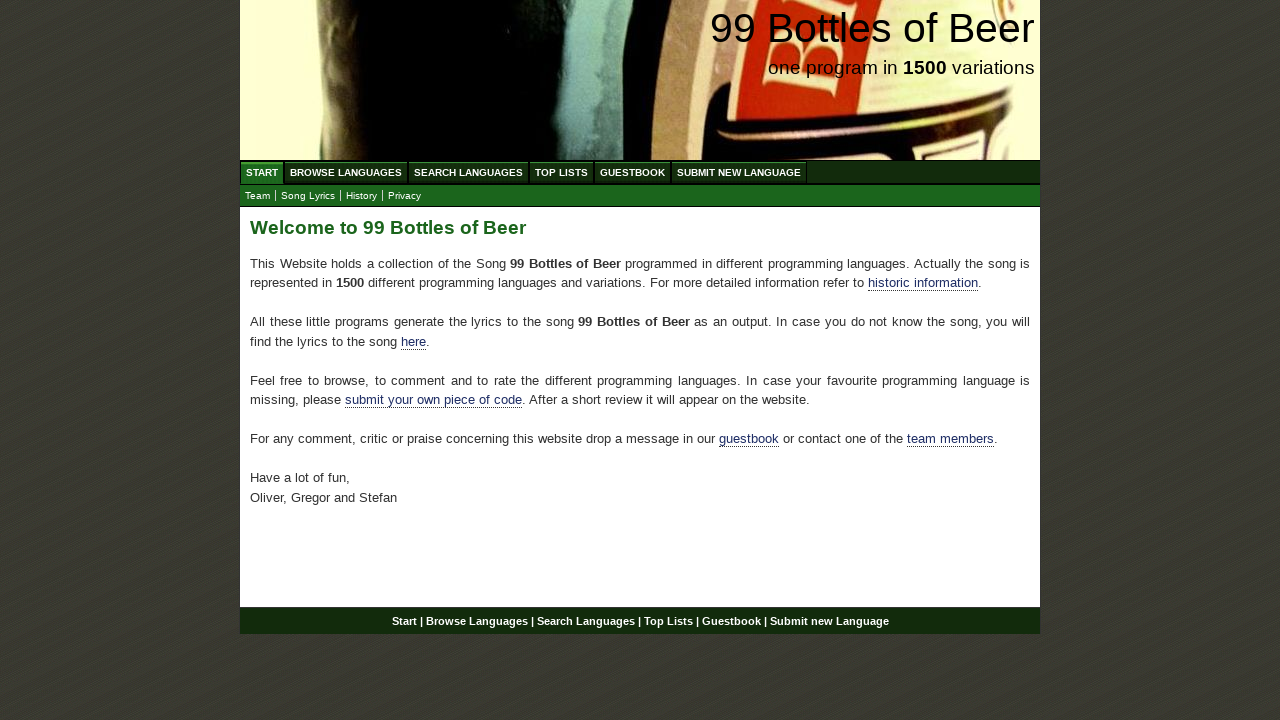

Clicked on Submit New Language menu item at (739, 172) on a[href='/submitnewlanguage.html']
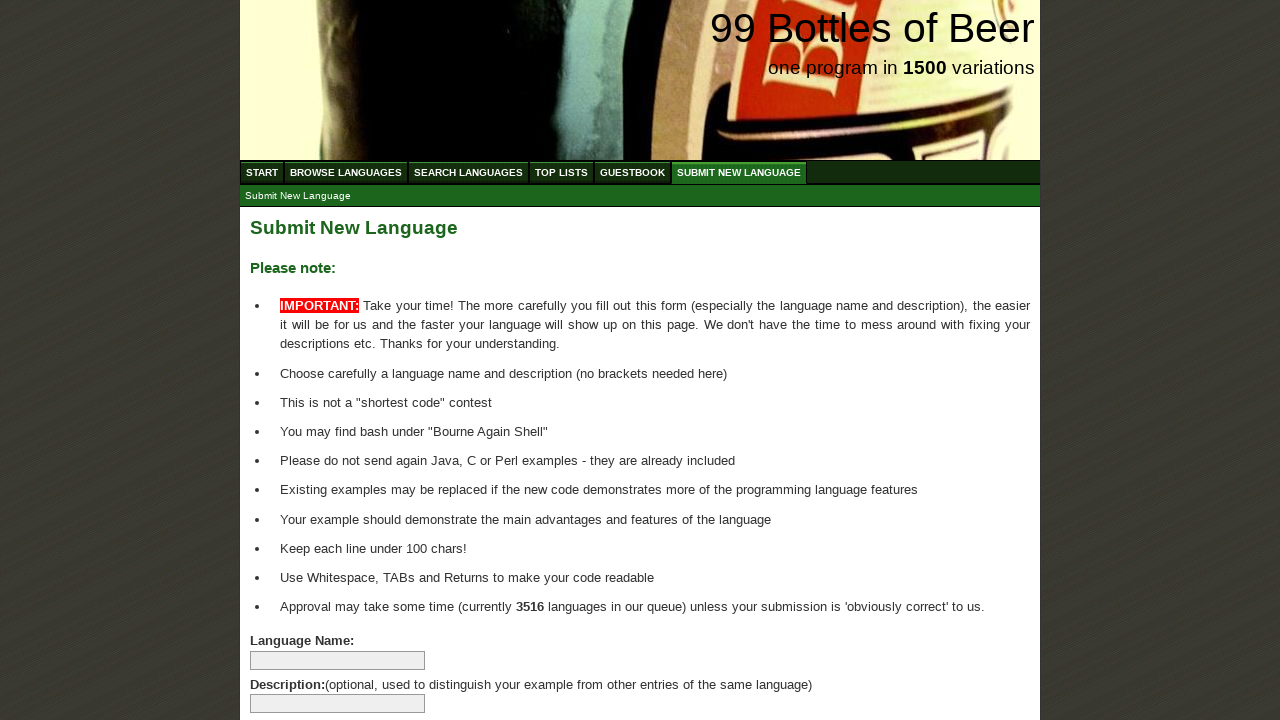

Located submenu item with href './submitnewlanguage.html'
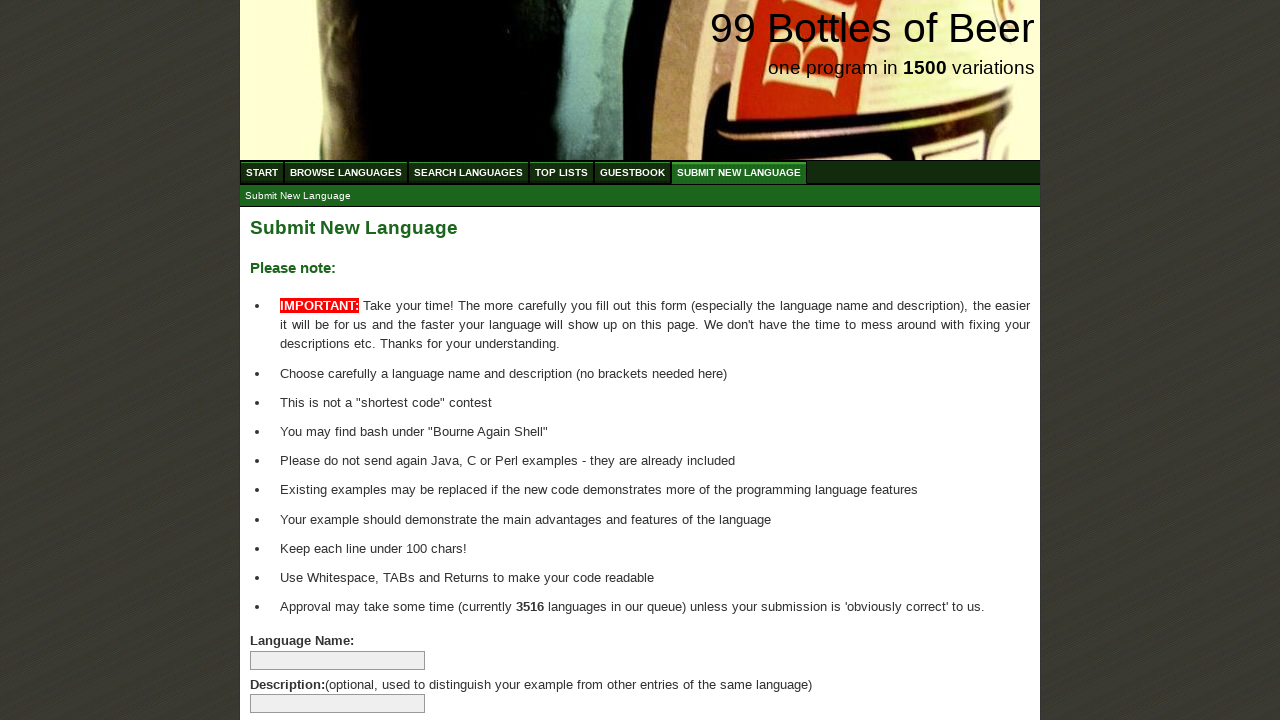

Verified submenu item displays 'Submit New Language'
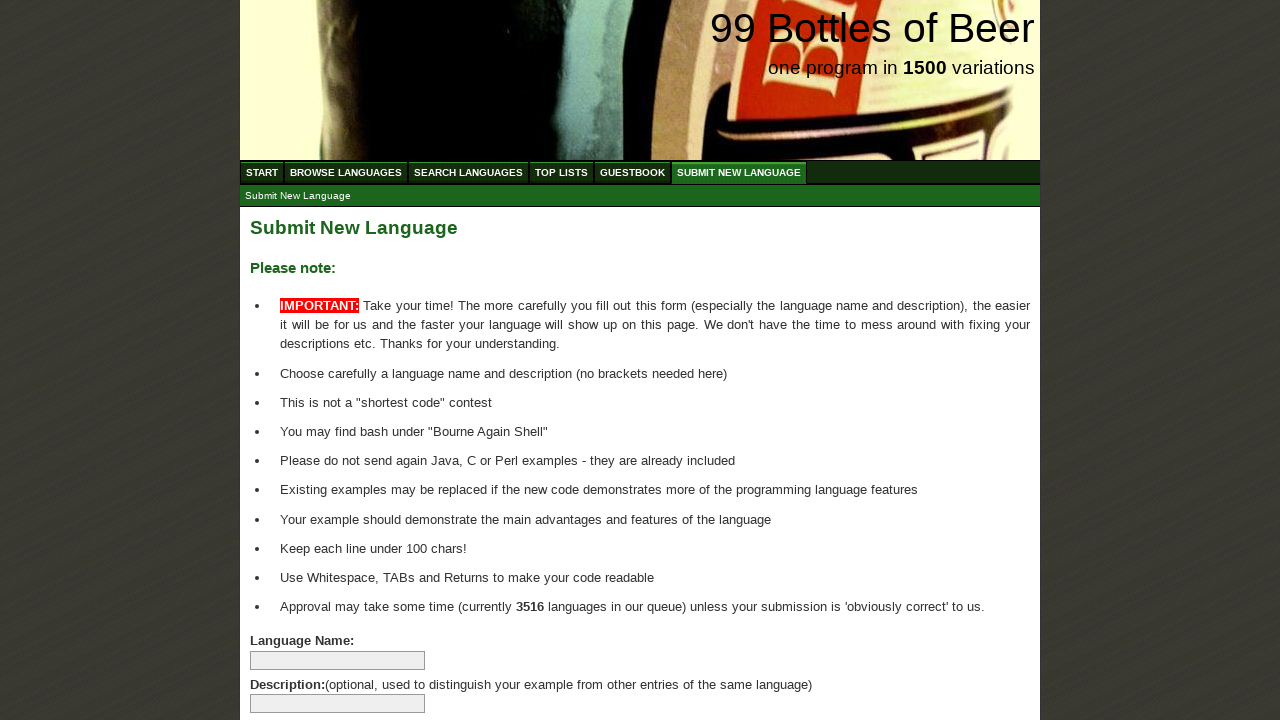

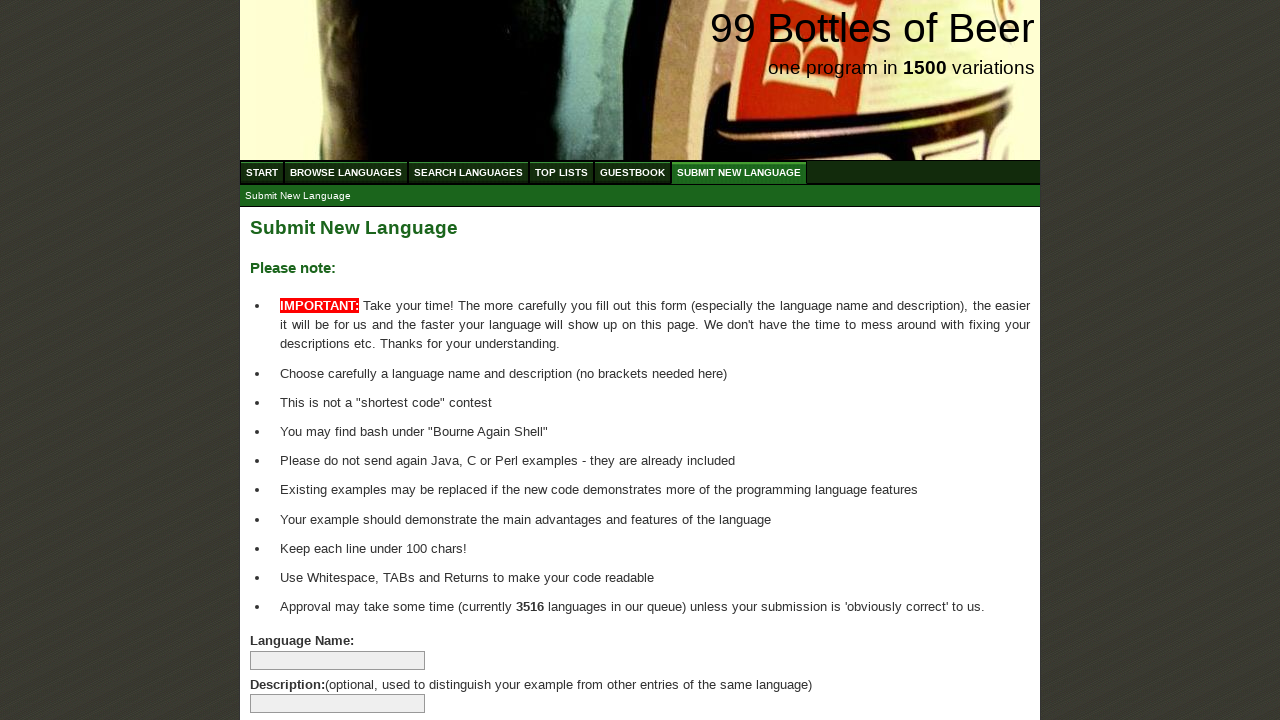